Tests filtering to display only completed items

Starting URL: https://demo.playwright.dev/todomvc

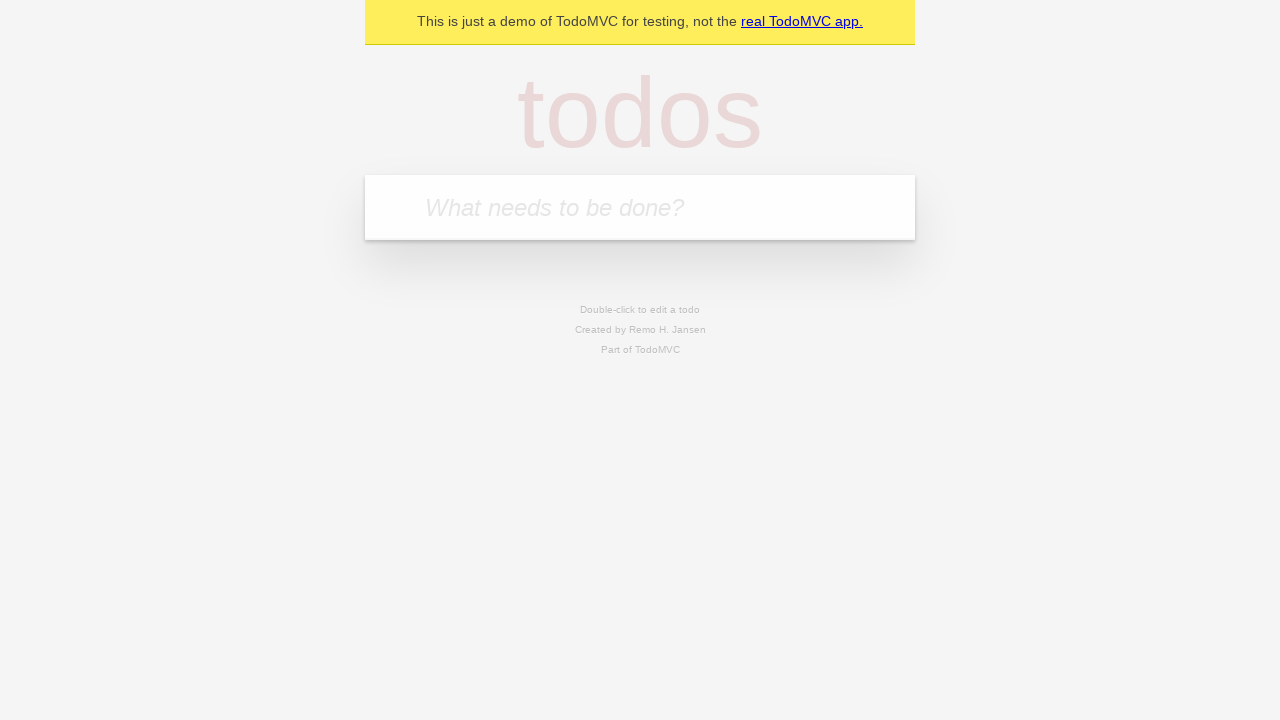

Filled todo input with 'buy some cheese' on internal:attr=[placeholder="What needs to be done?"i]
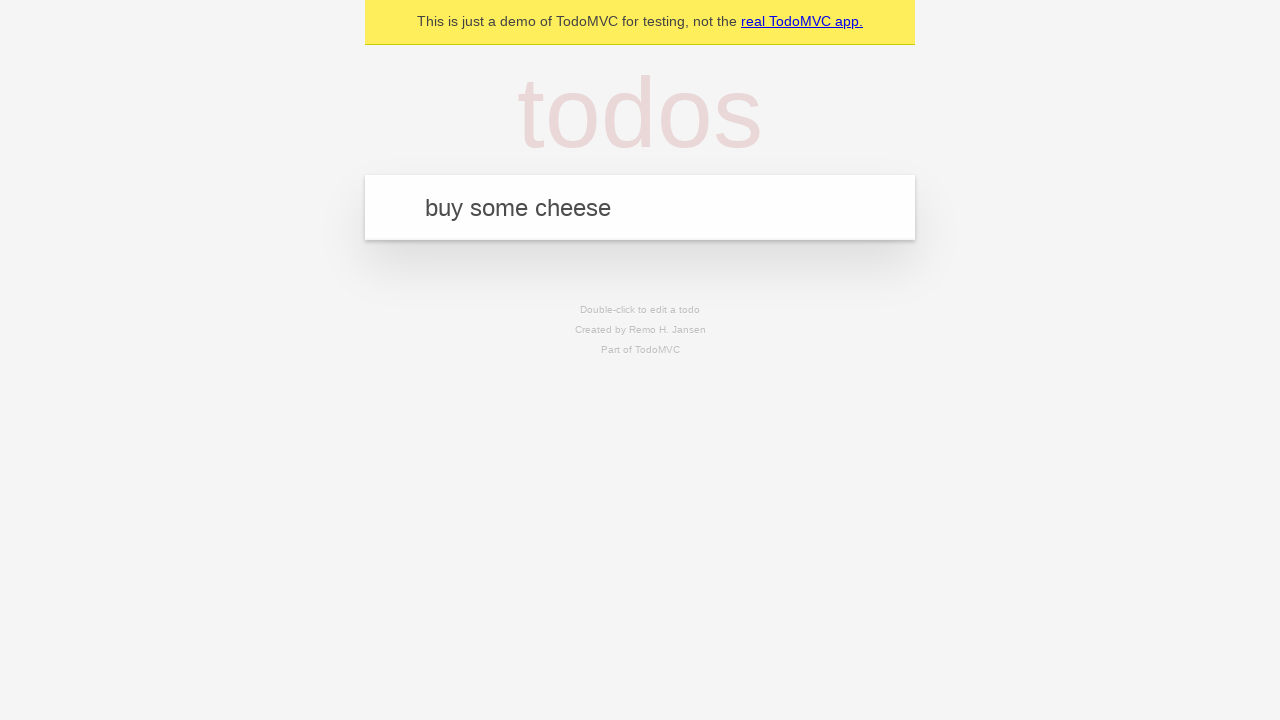

Pressed Enter to add todo 'buy some cheese' on internal:attr=[placeholder="What needs to be done?"i]
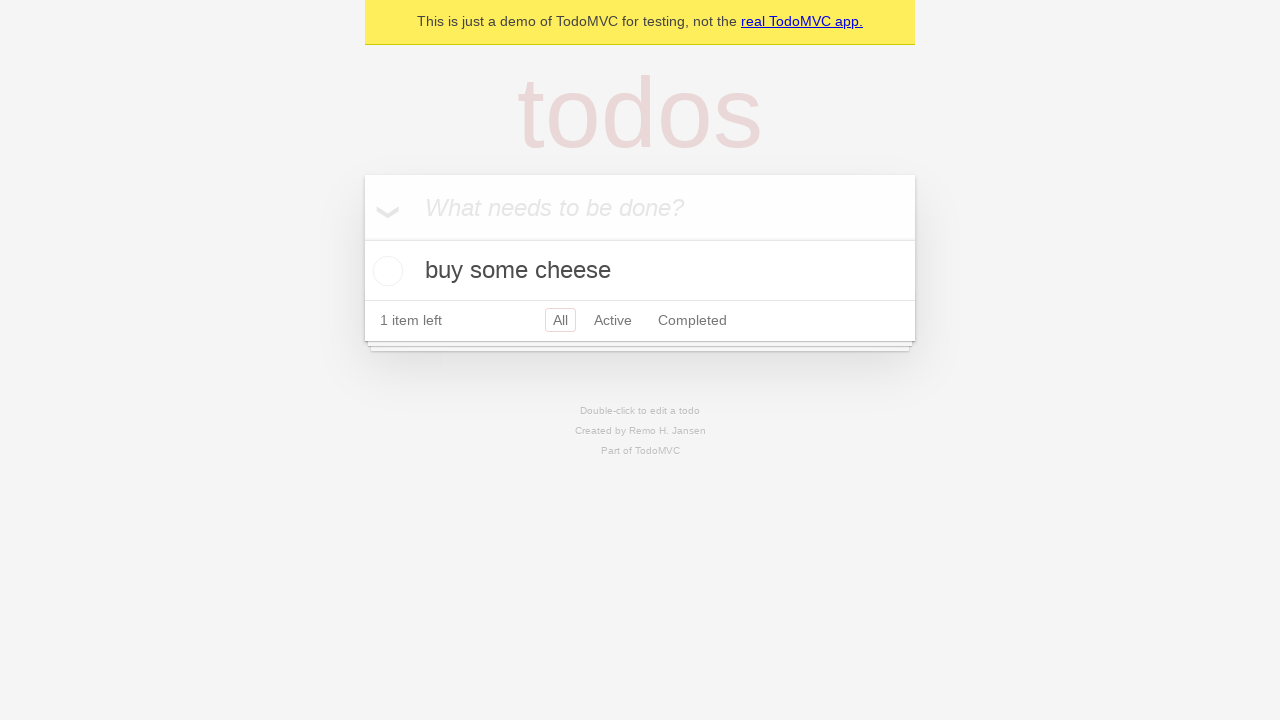

Filled todo input with 'feed the cat' on internal:attr=[placeholder="What needs to be done?"i]
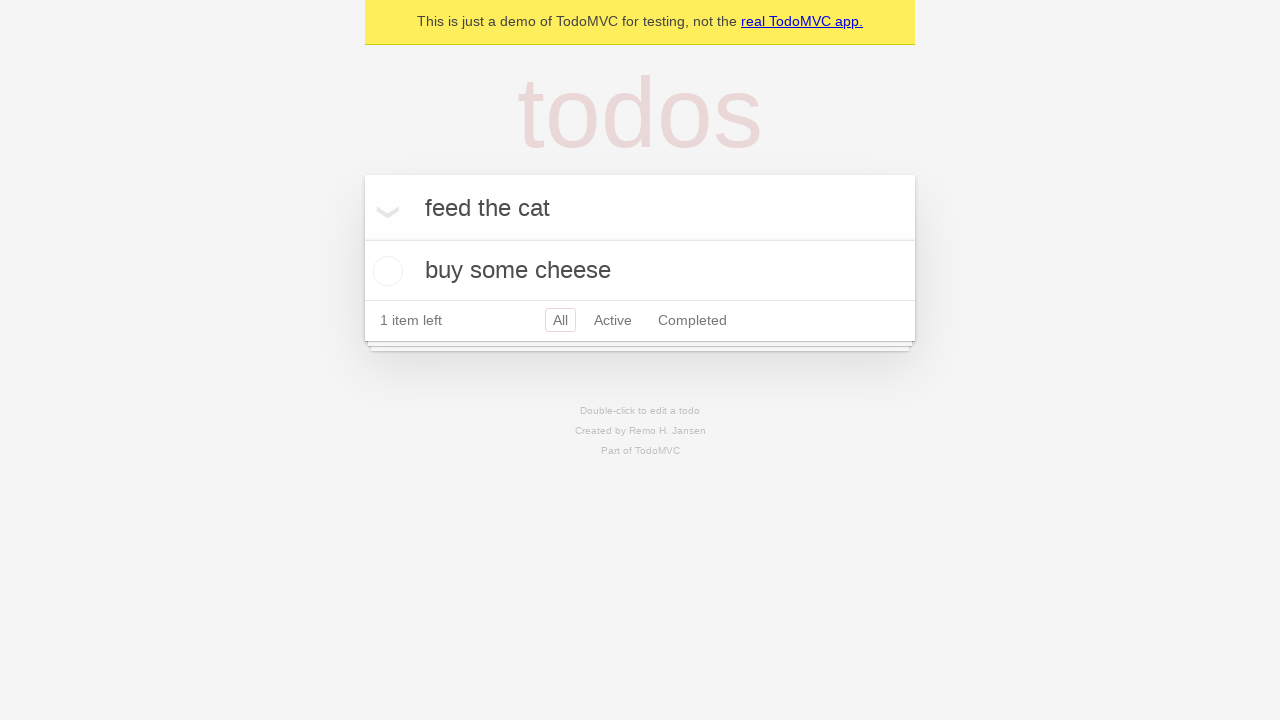

Pressed Enter to add todo 'feed the cat' on internal:attr=[placeholder="What needs to be done?"i]
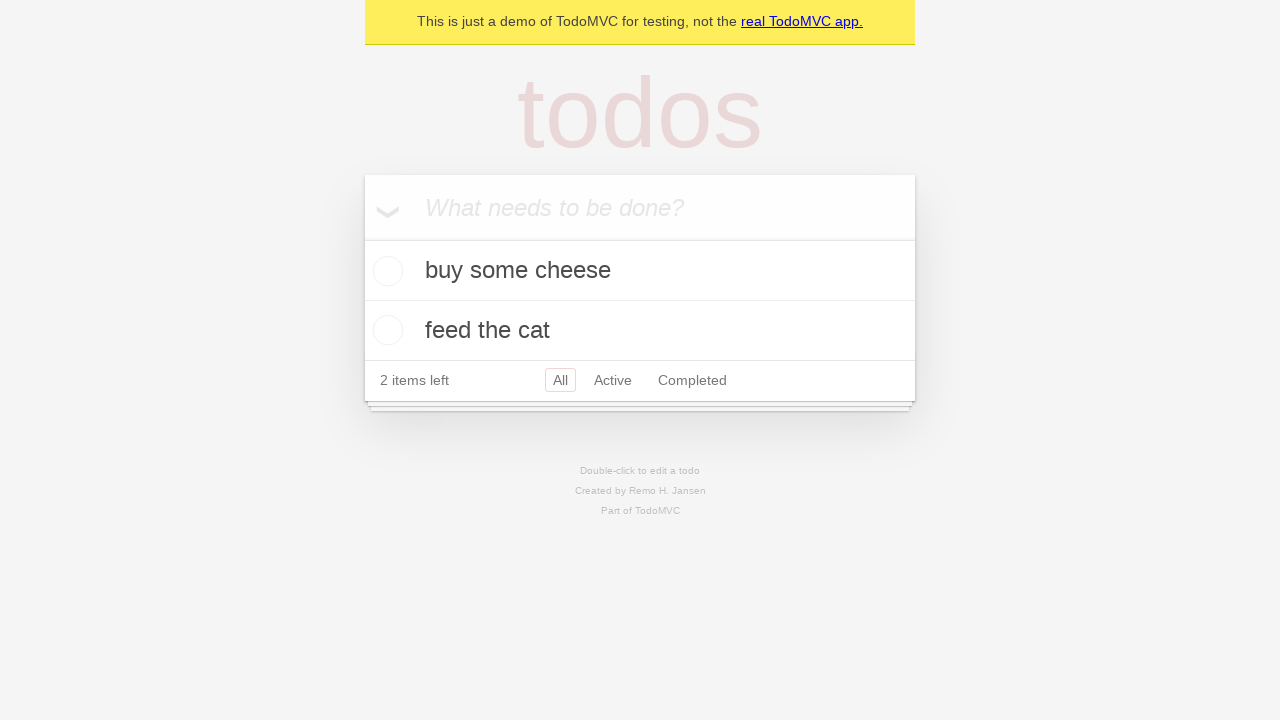

Filled todo input with 'book a doctors appointment' on internal:attr=[placeholder="What needs to be done?"i]
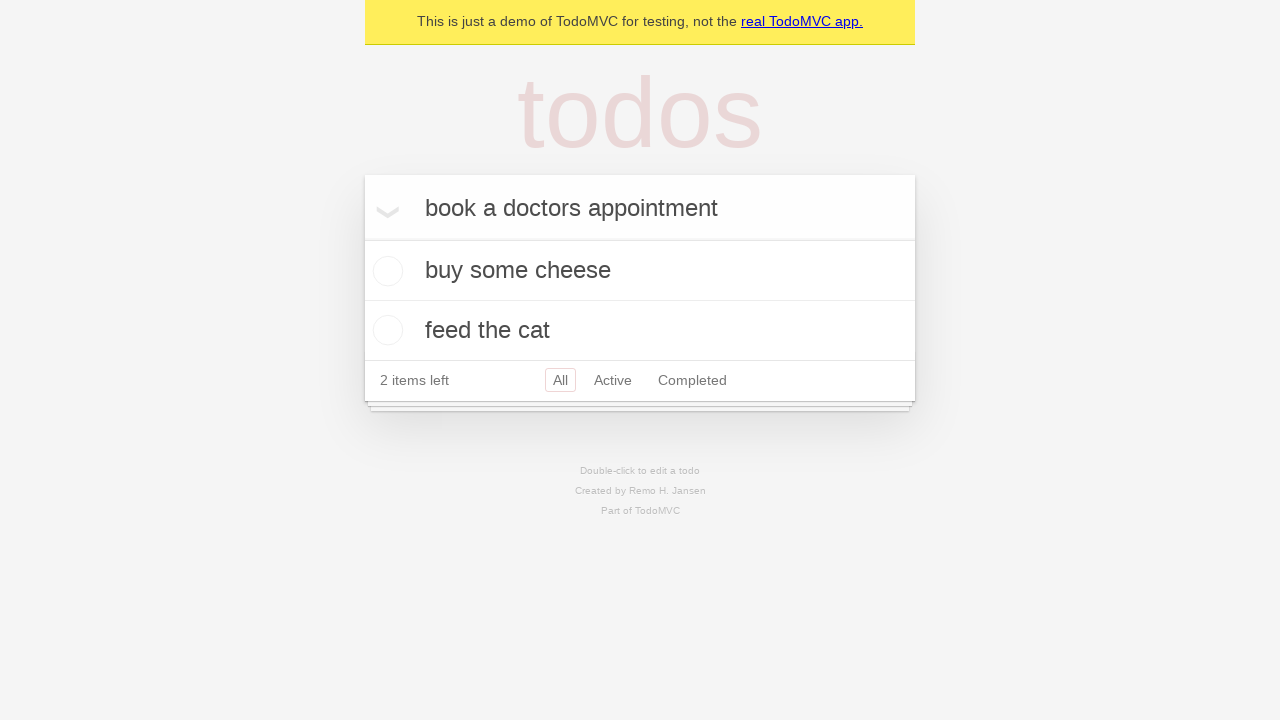

Pressed Enter to add todo 'book a doctors appointment' on internal:attr=[placeholder="What needs to be done?"i]
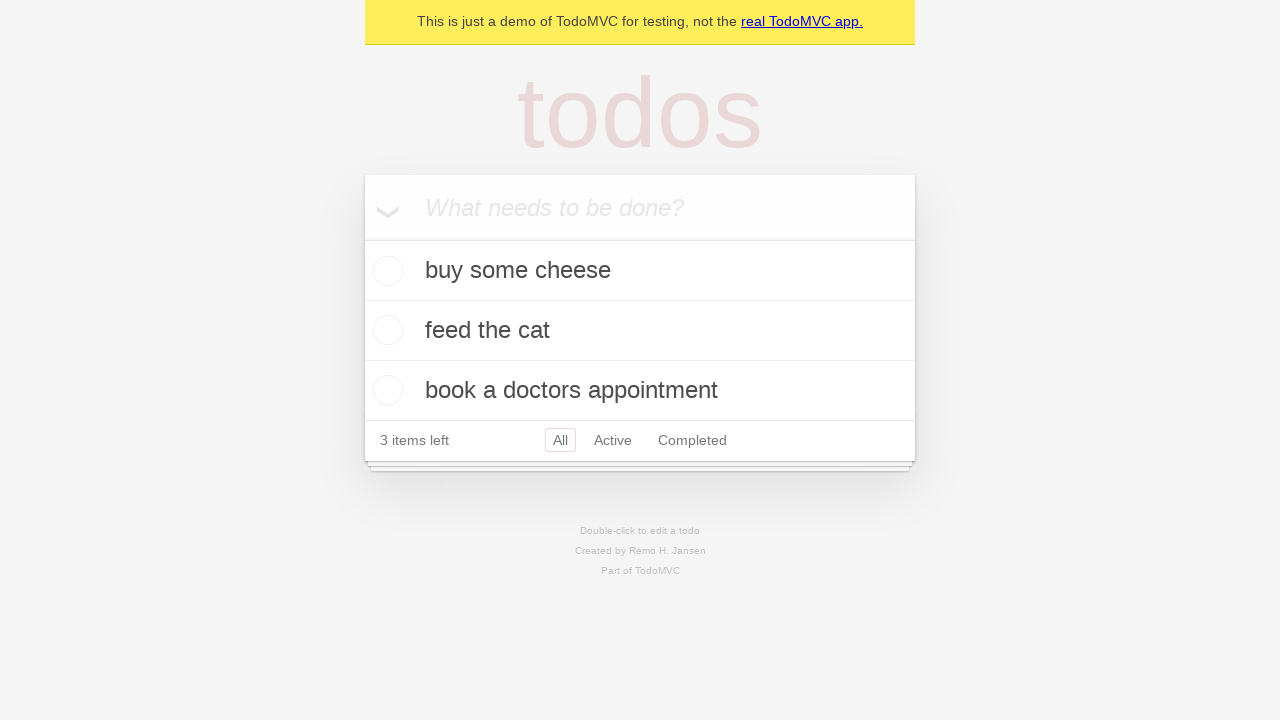

Checked the second todo item 'feed the cat' at (385, 330) on internal:testid=[data-testid="todo-item"s] >> nth=1 >> internal:role=checkbox
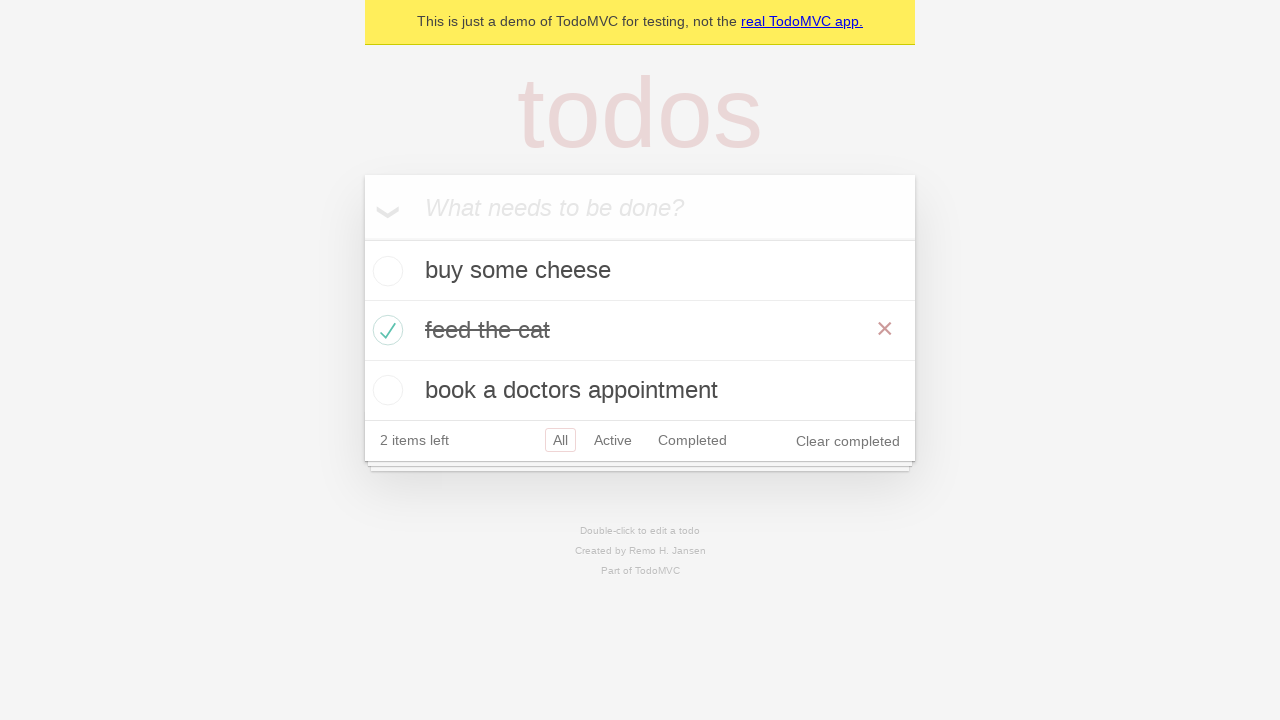

Clicked 'Completed' filter to display only completed items at (692, 440) on internal:role=link[name="Completed"i]
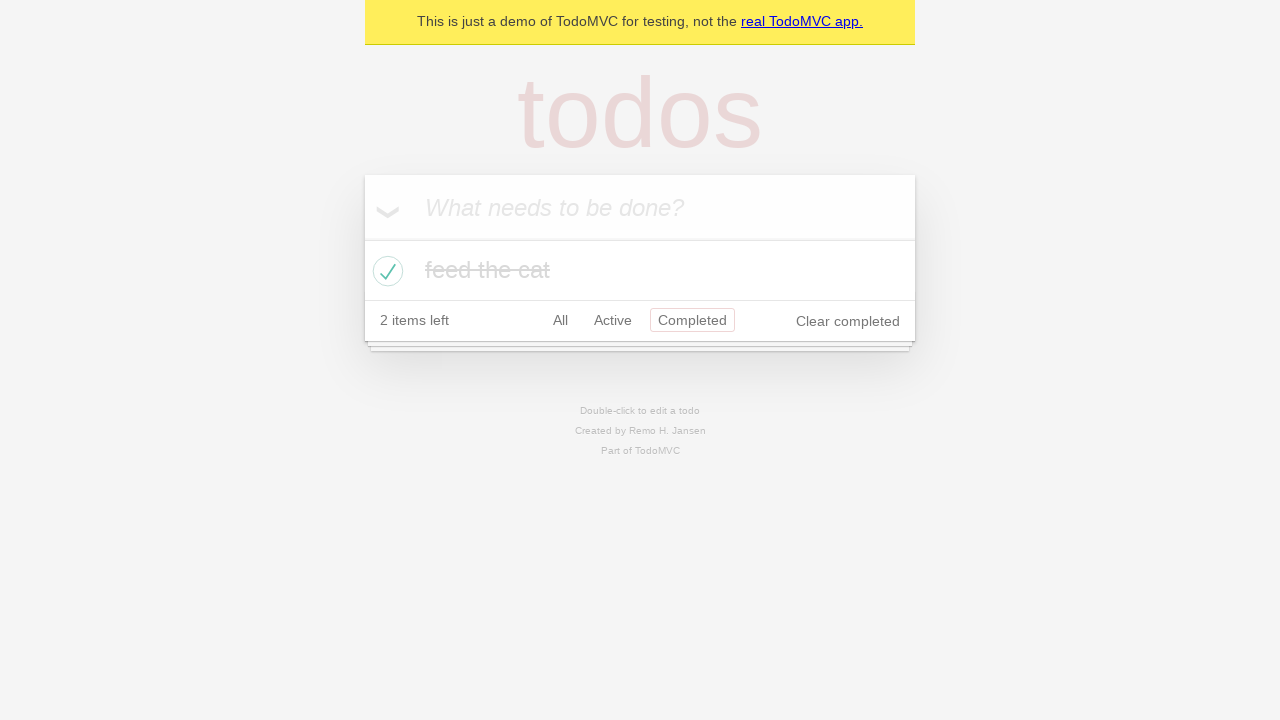

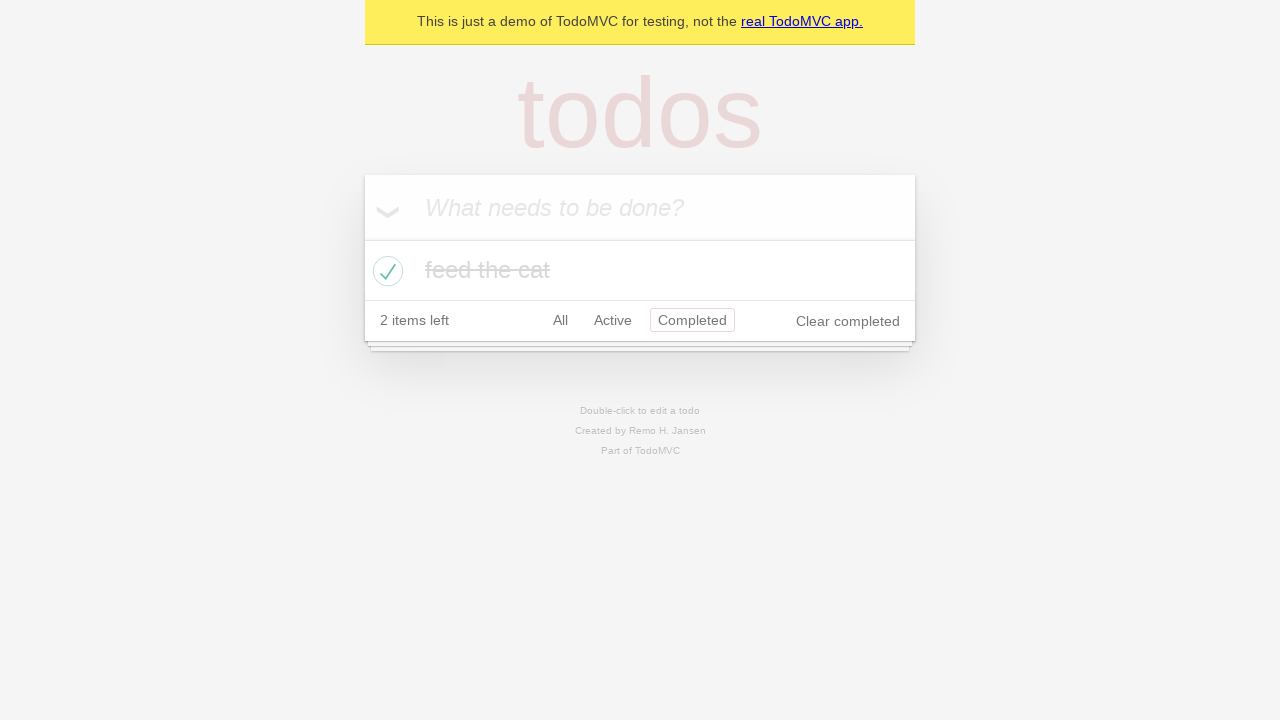